Navigates to demo table page and verifies surnames column data in table 1.

Starting URL: http://automationbykrishna.com/

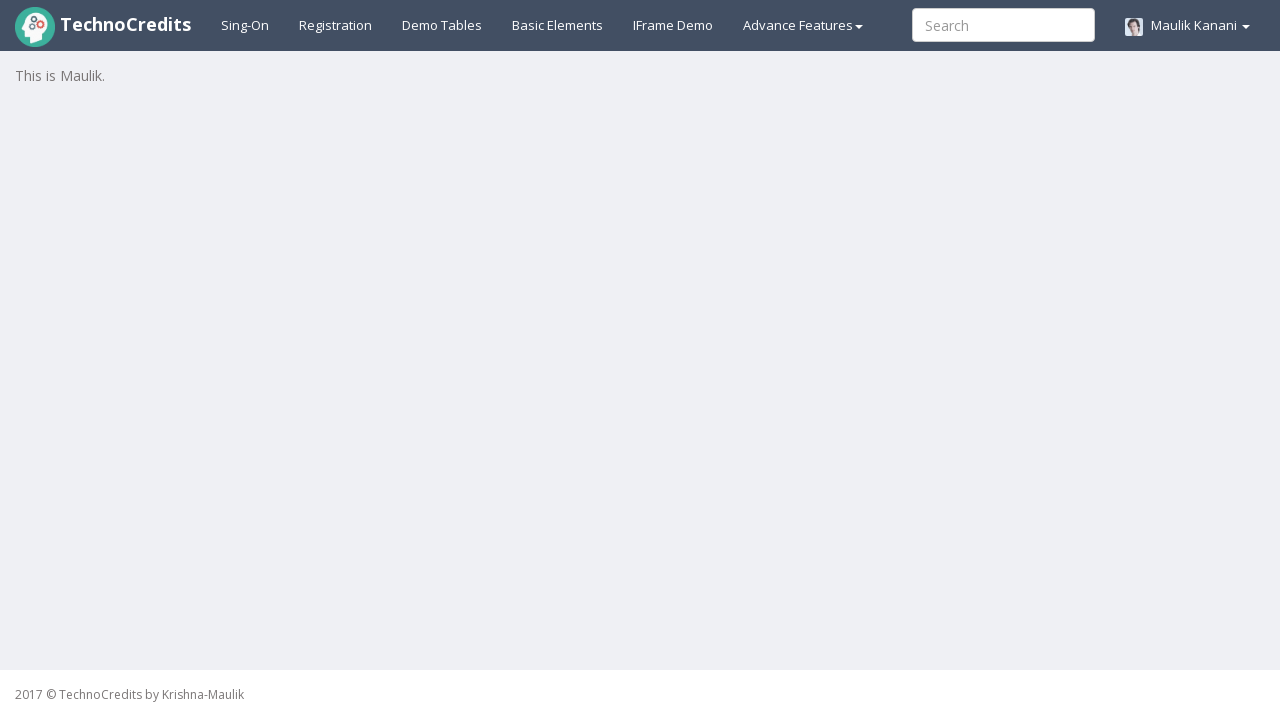

Clicked demotable link to navigate to tables page at (442, 25) on #demotable
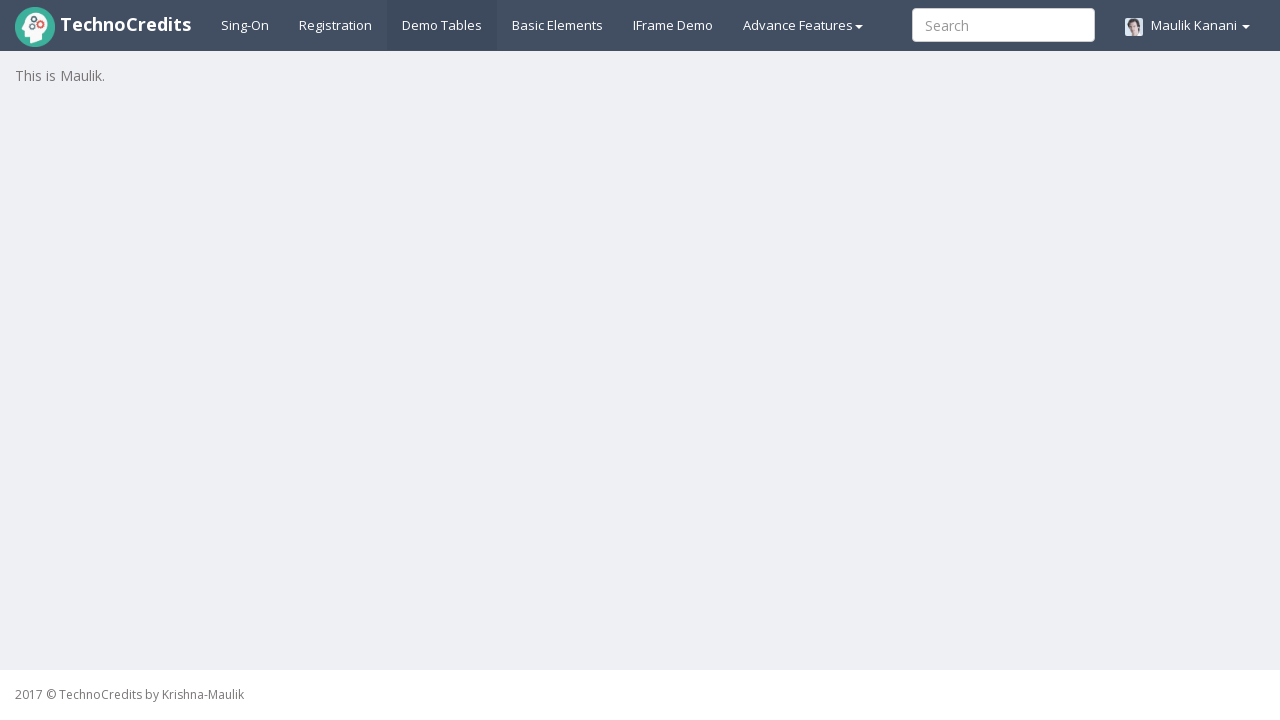

Waited for surname column data in table1 to load and become visible
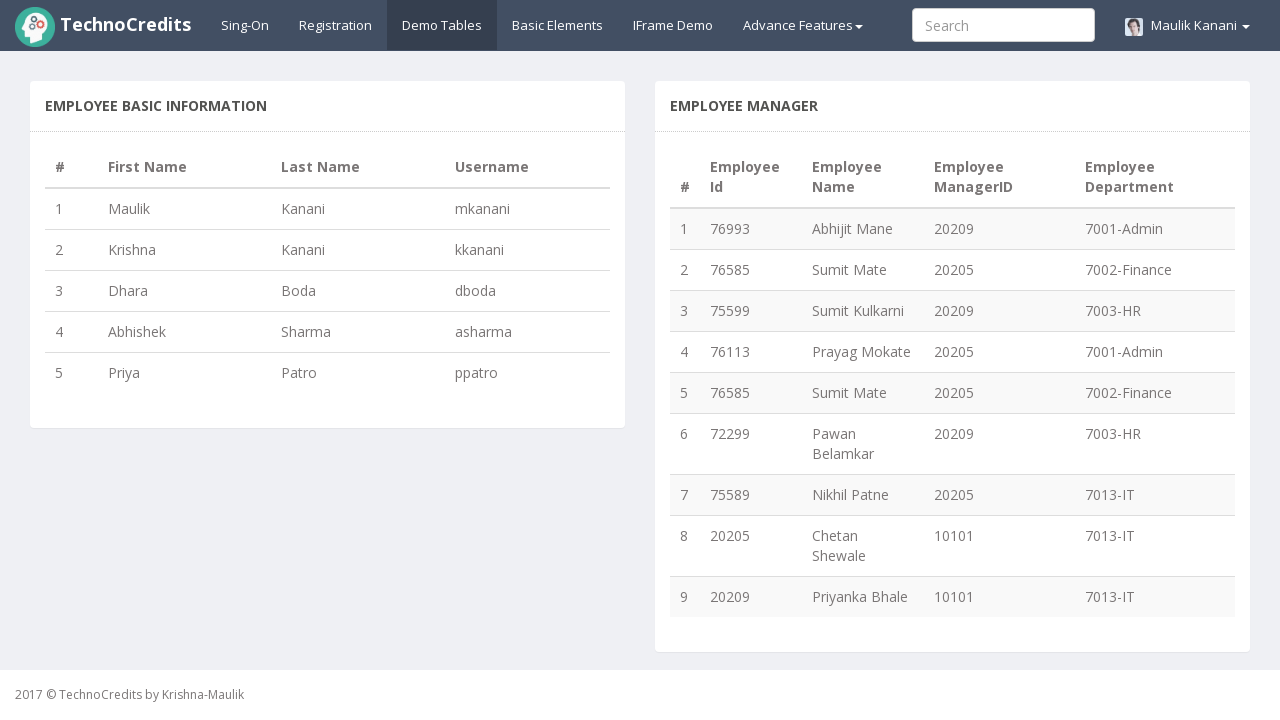

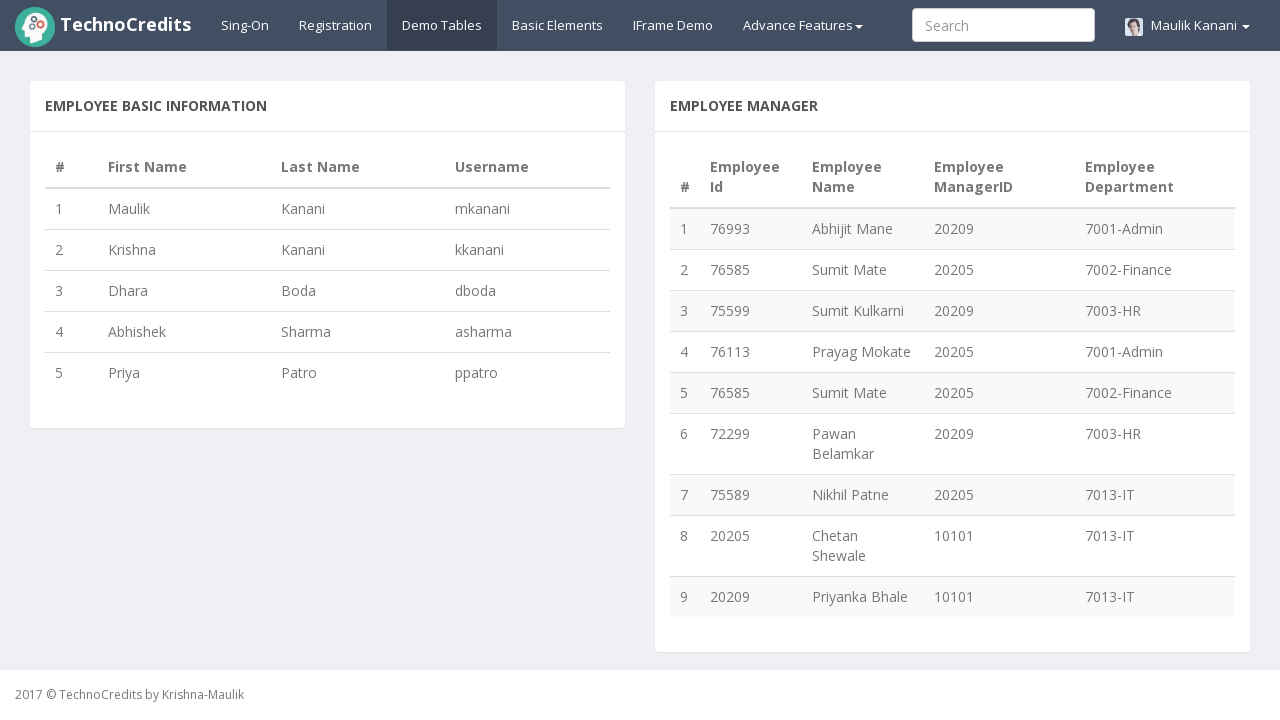